Tests hover functionality by hovering over three images and verifying that user names and "view profile" links are displayed when hovering over each image.

Starting URL: https://practice.cydeo.com/hovers

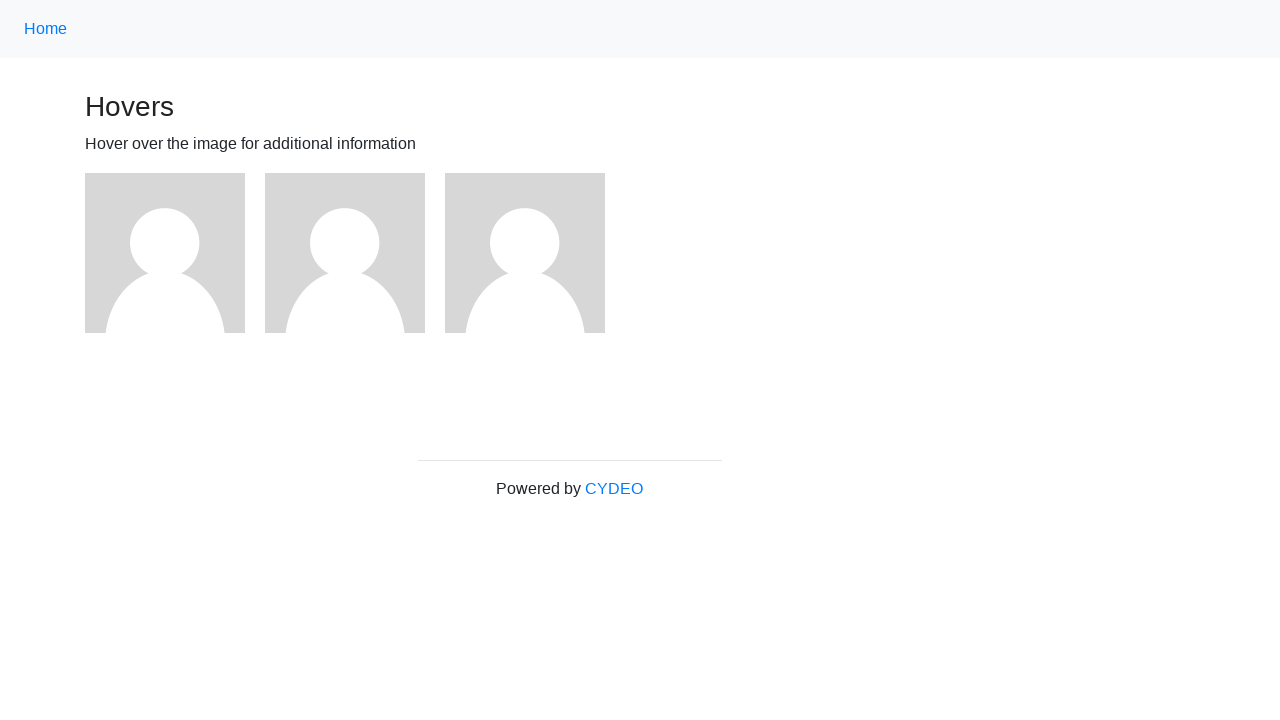

Located first image element
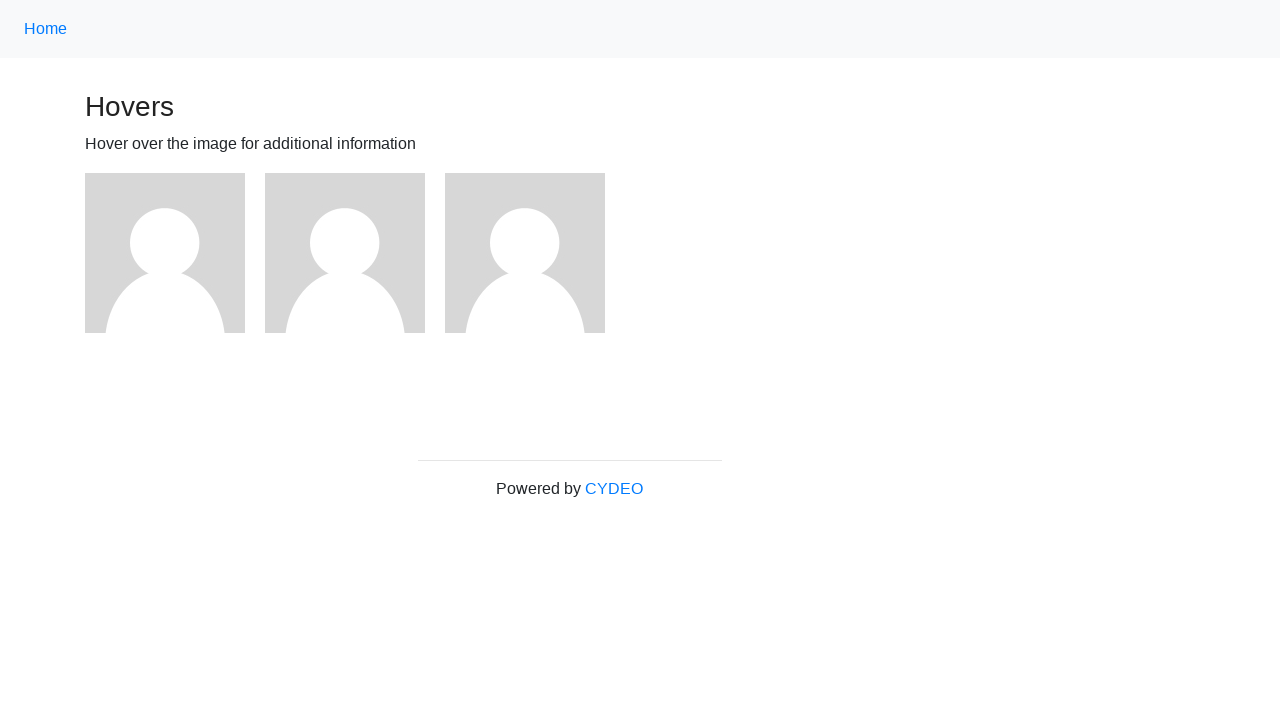

Located second image element
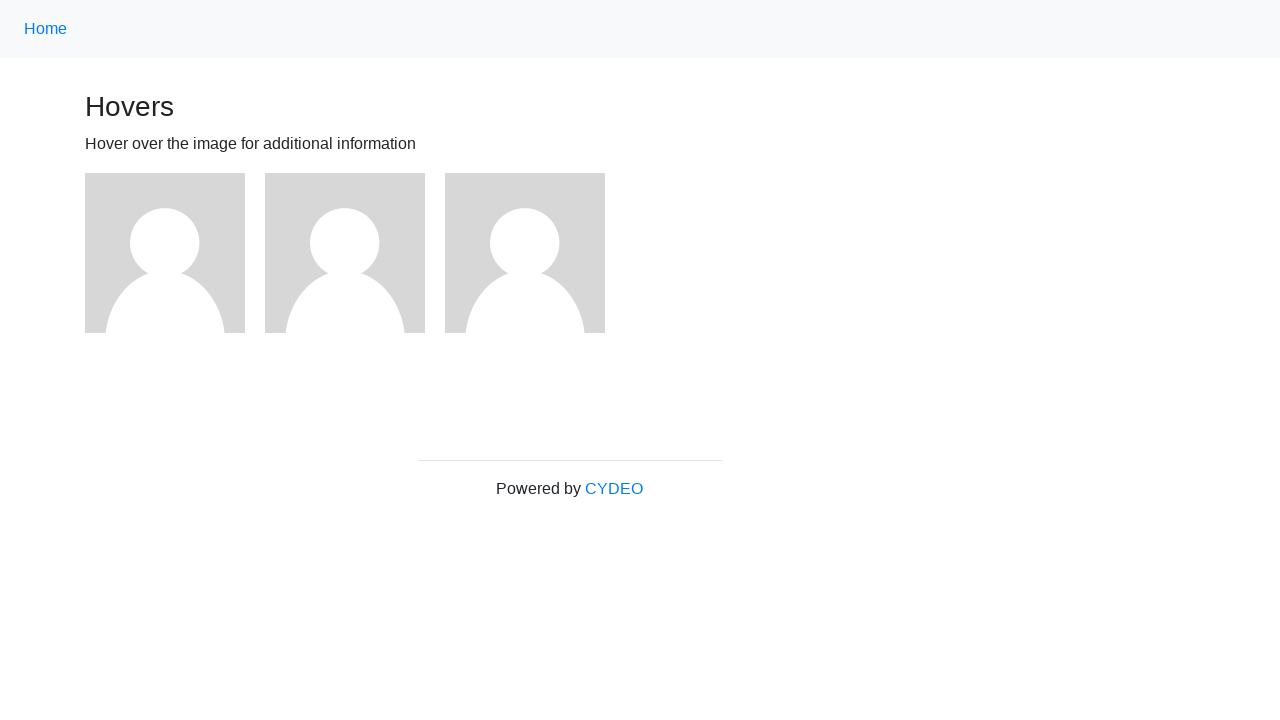

Located third image element
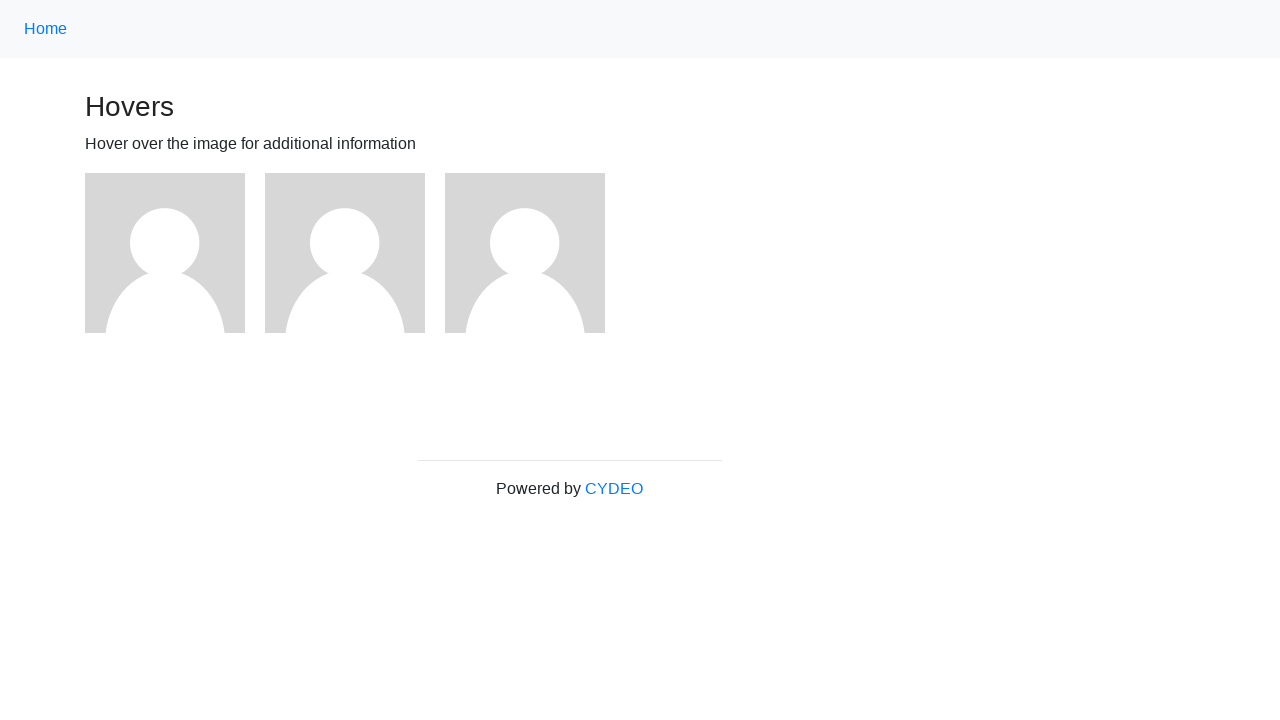

Hovered over first image at (165, 253) on (//img)[1]
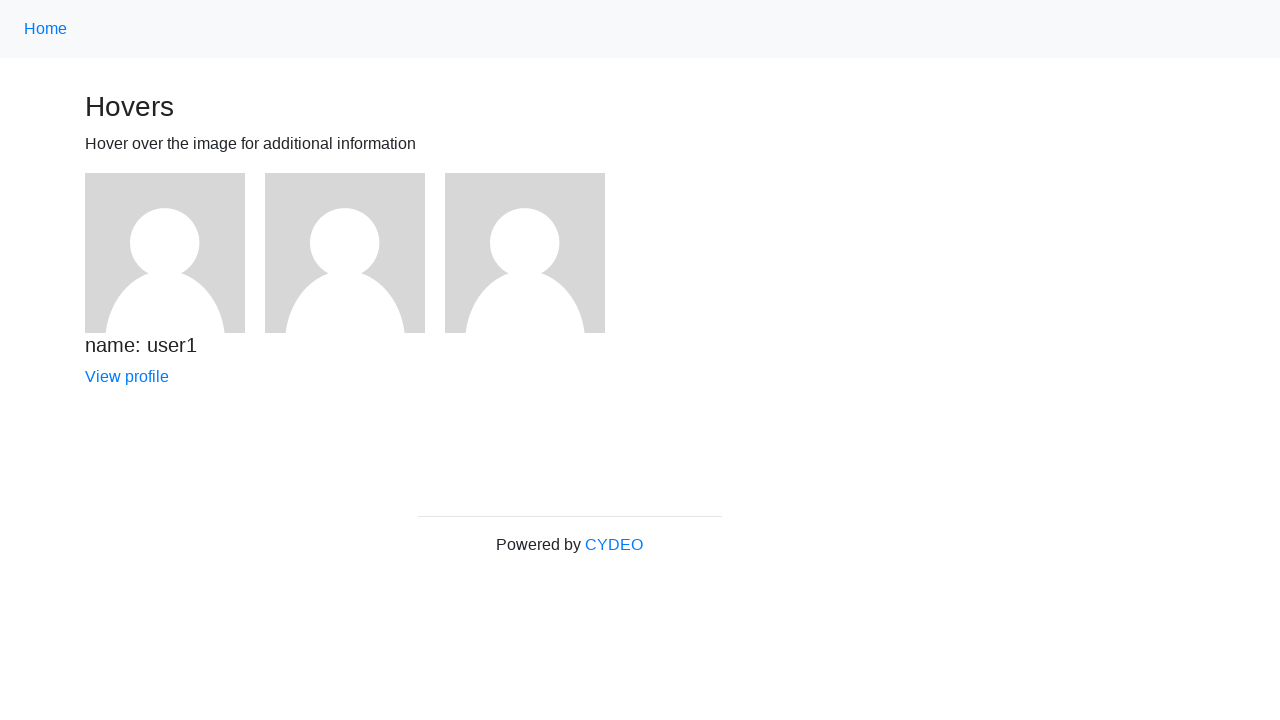

Waited for user1 name to become visible
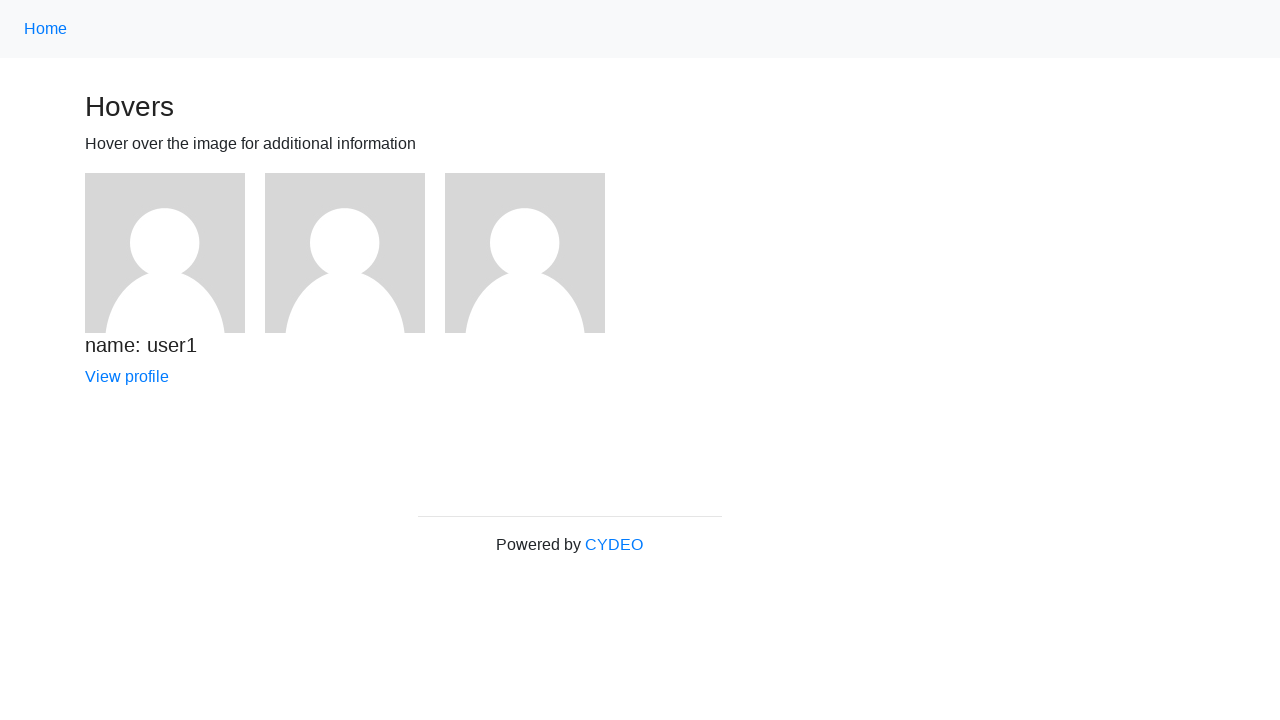

Verified user1 name is visible
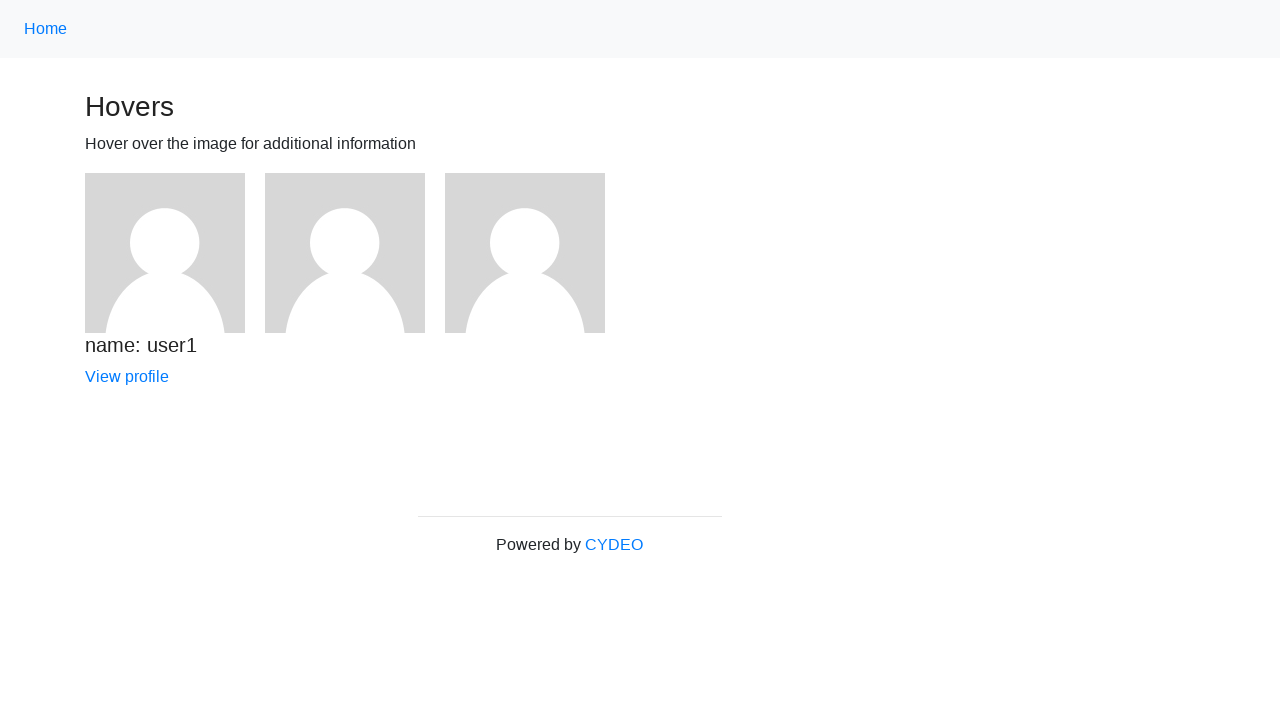

Verified view profile link for user1 is visible
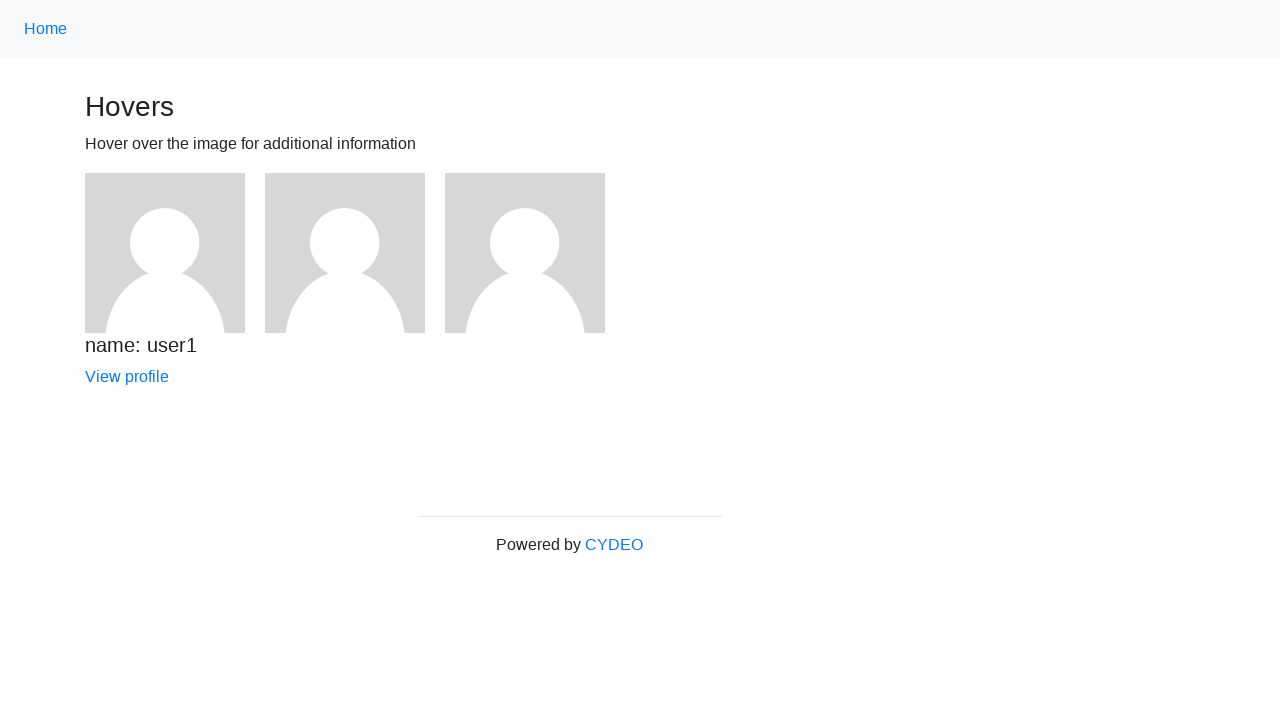

Hovered over second image at (345, 253) on (//img)[2]
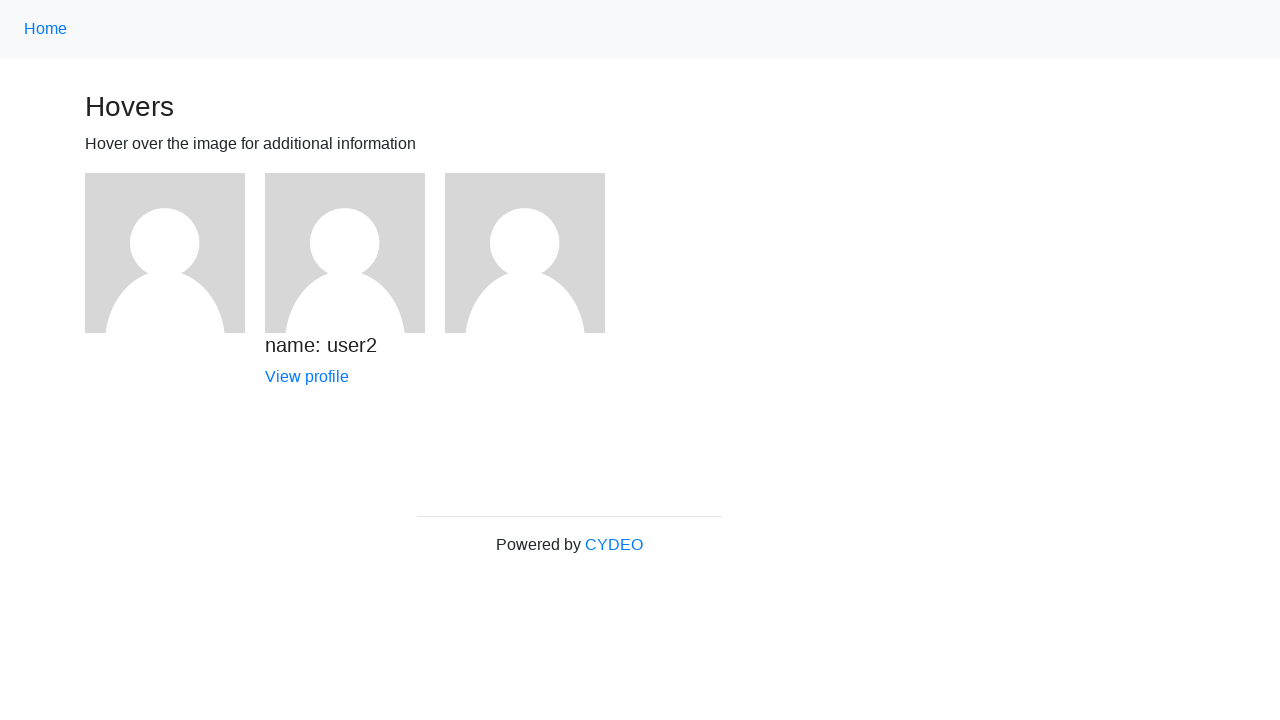

Waited for user2 name to become visible
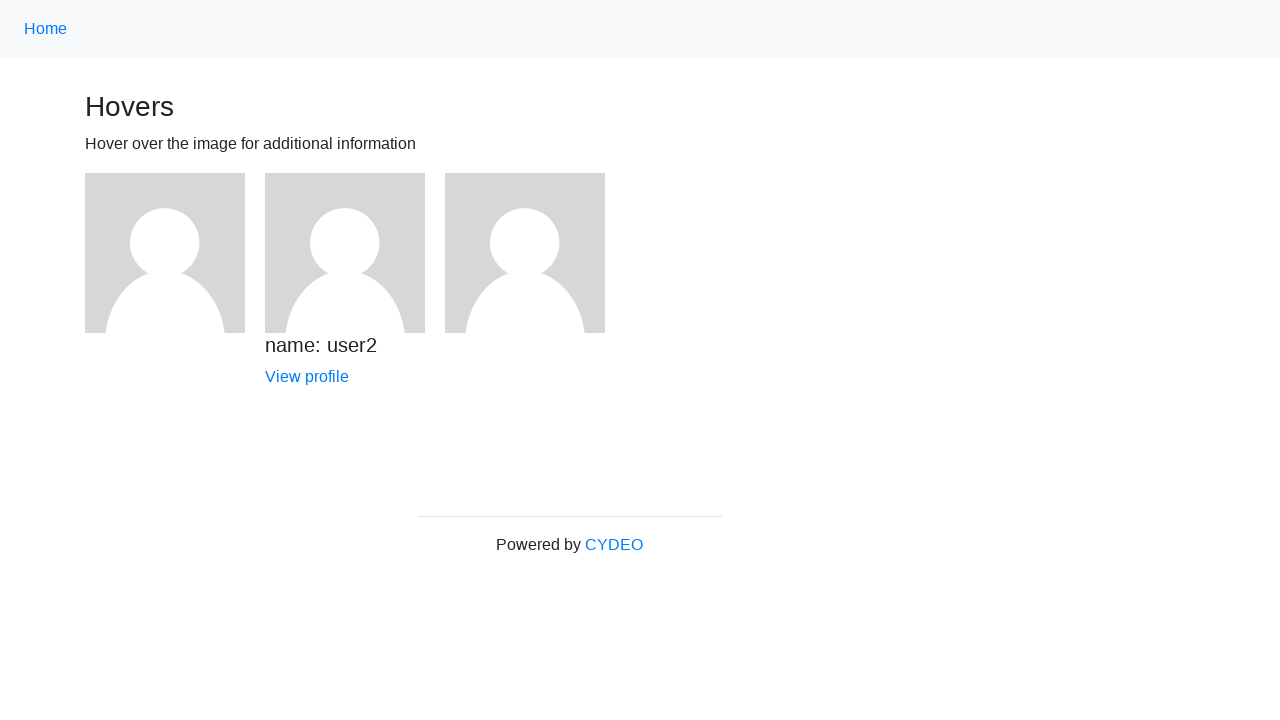

Verified user2 name is visible
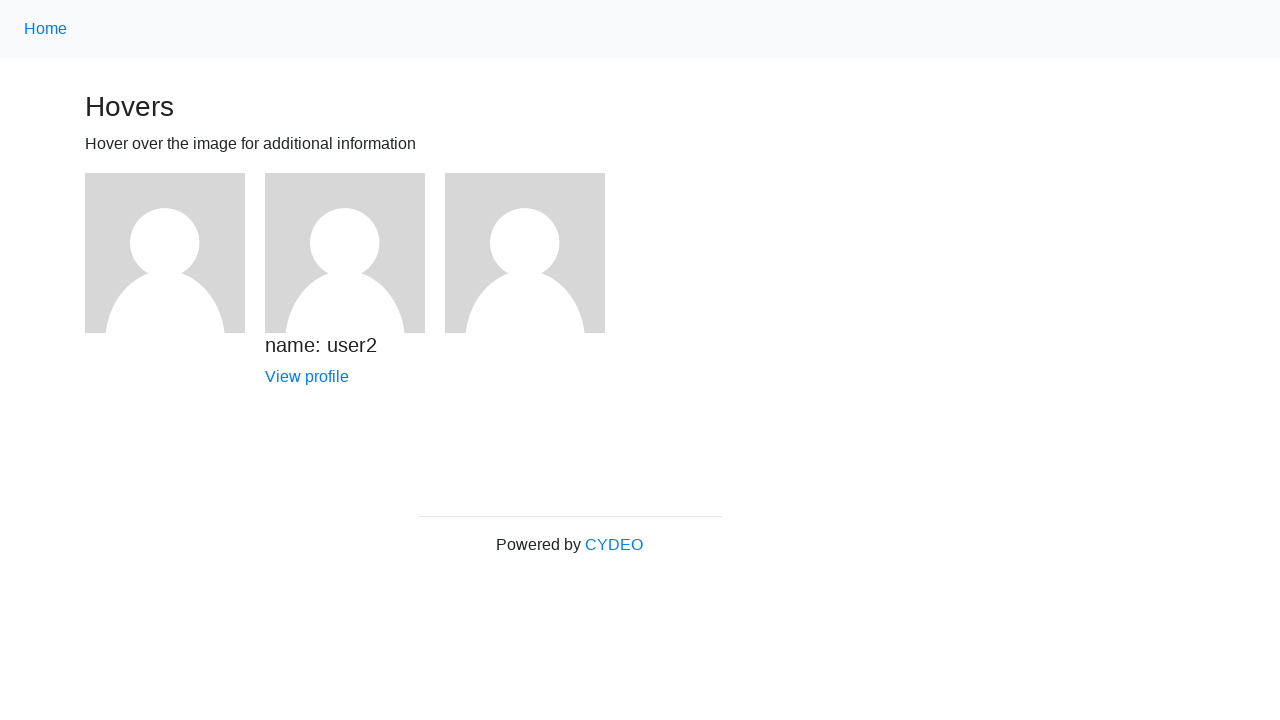

Verified view profile link for user2 is visible
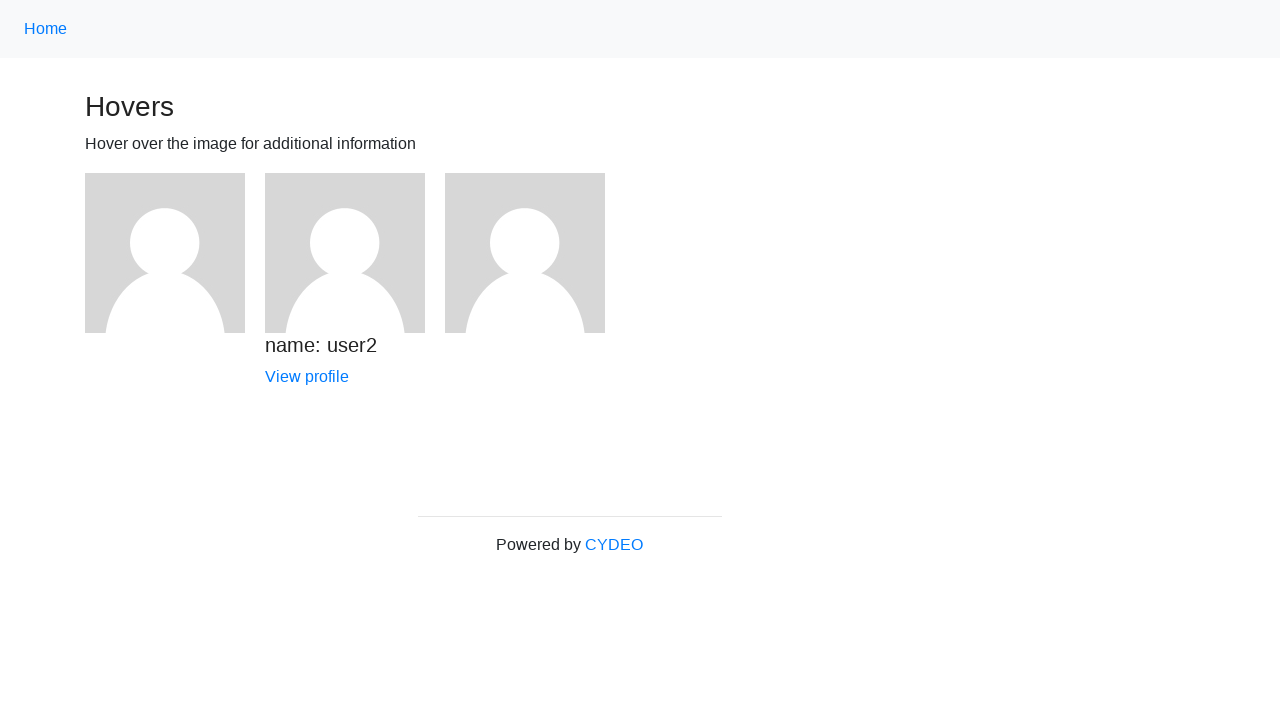

Hovered over third image at (525, 253) on (//img)[3]
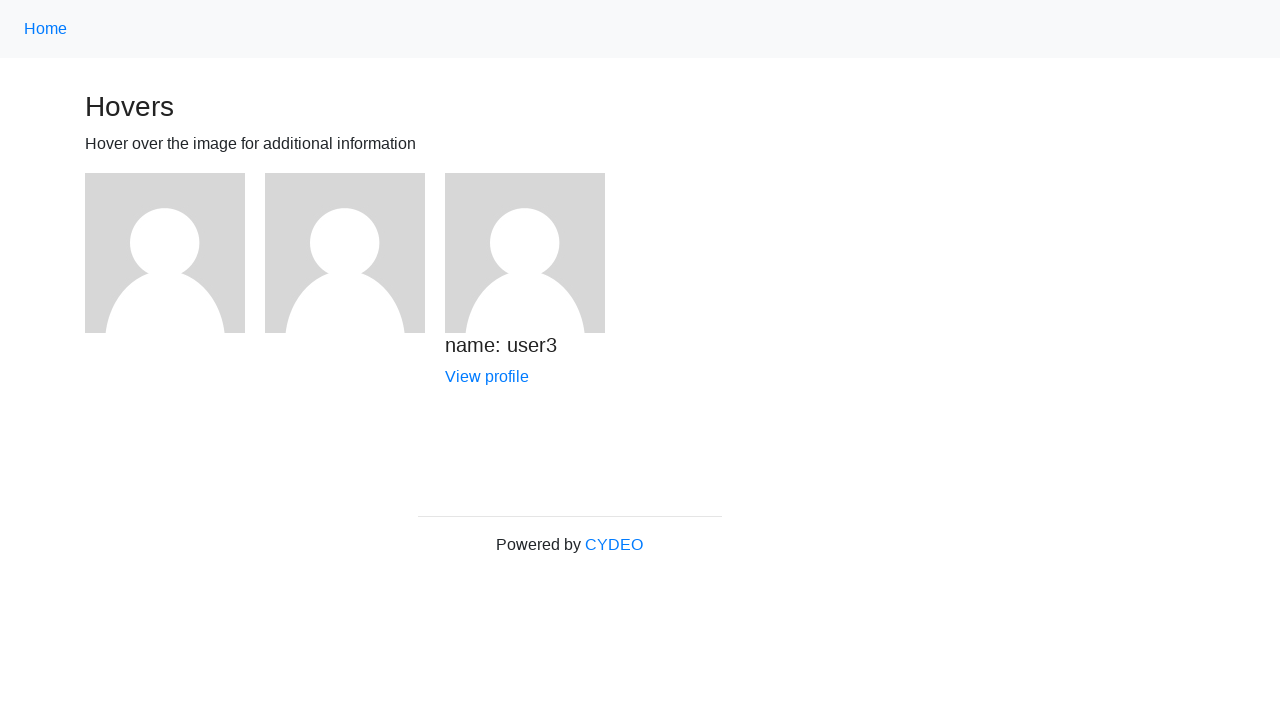

Waited for user3 name to become visible
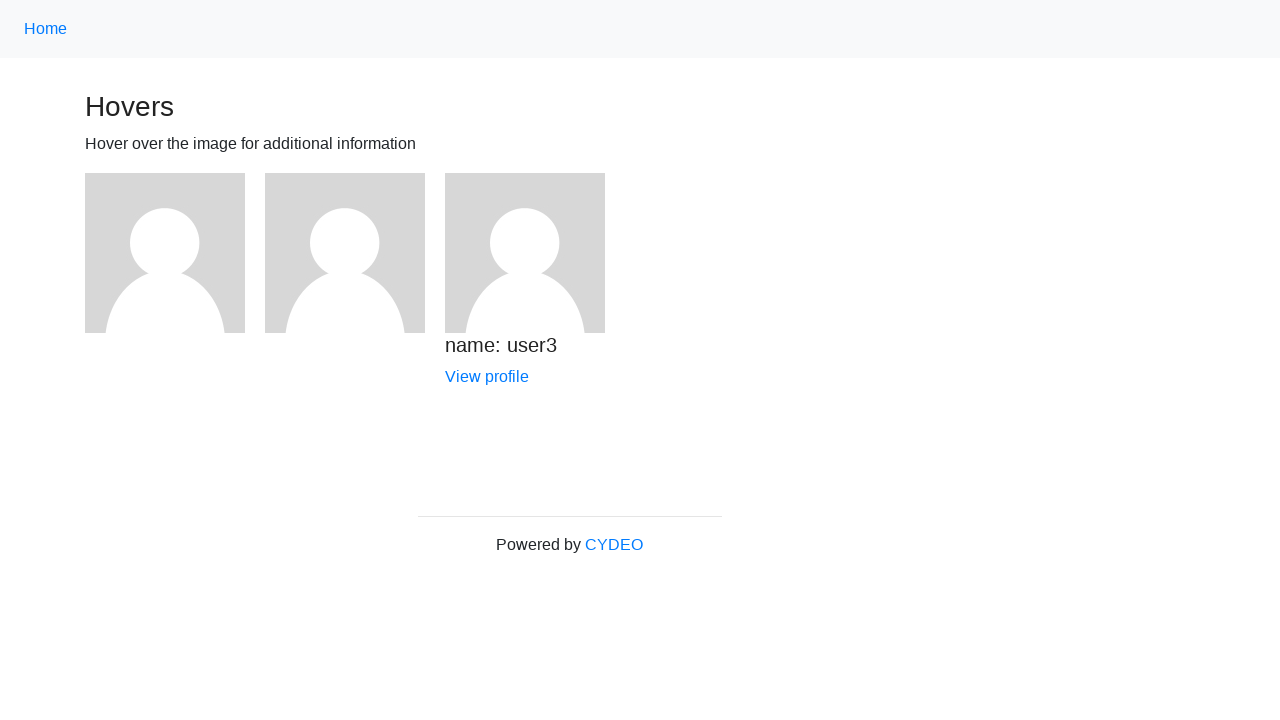

Verified user3 name is visible
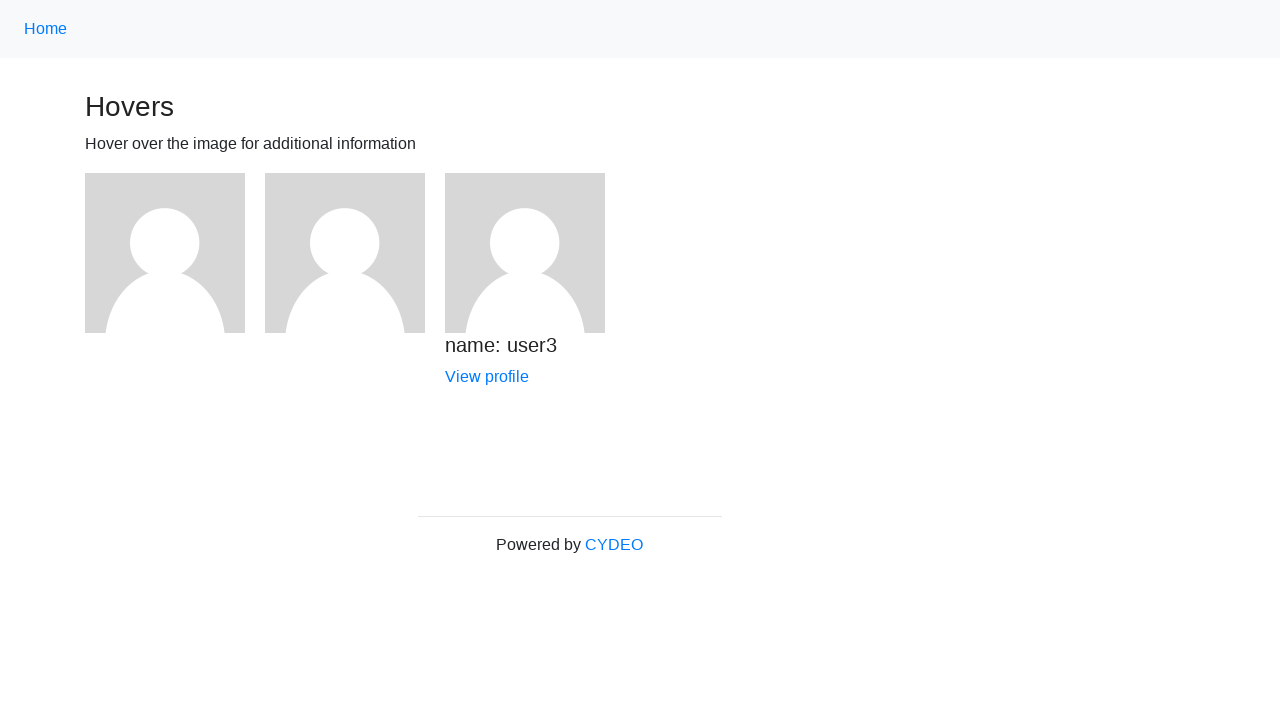

Verified view profile link for user3 is visible
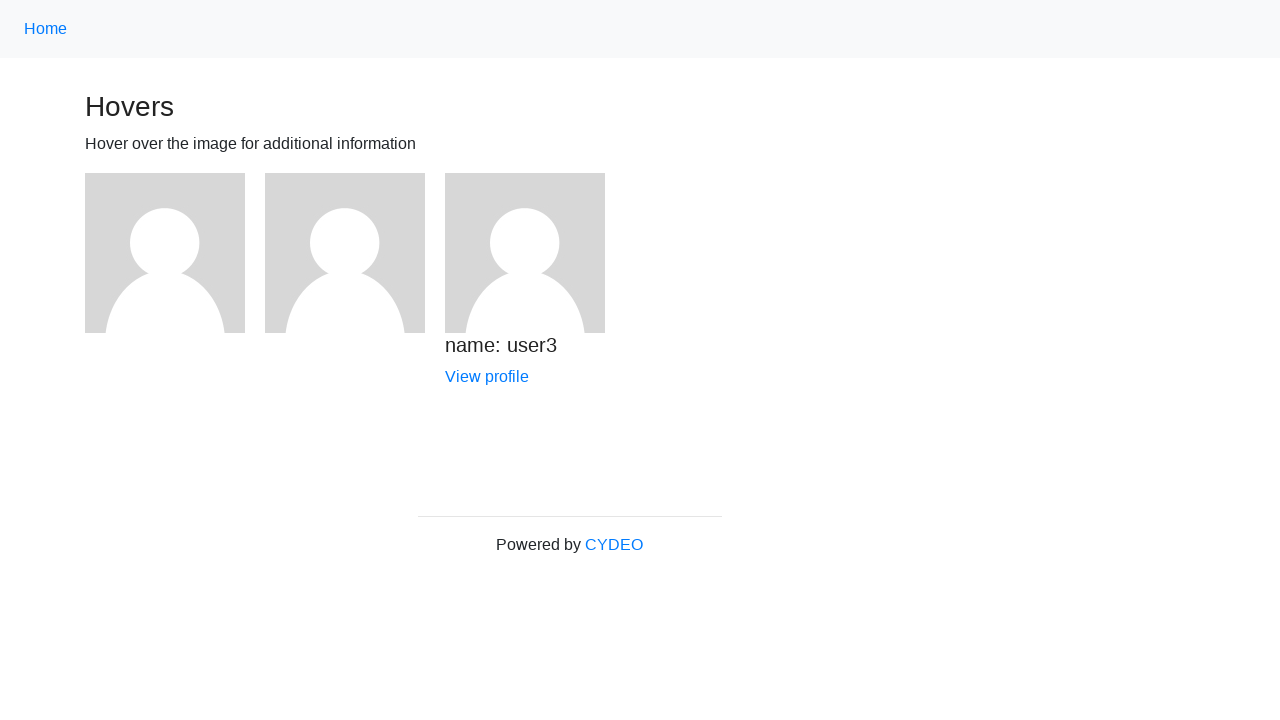

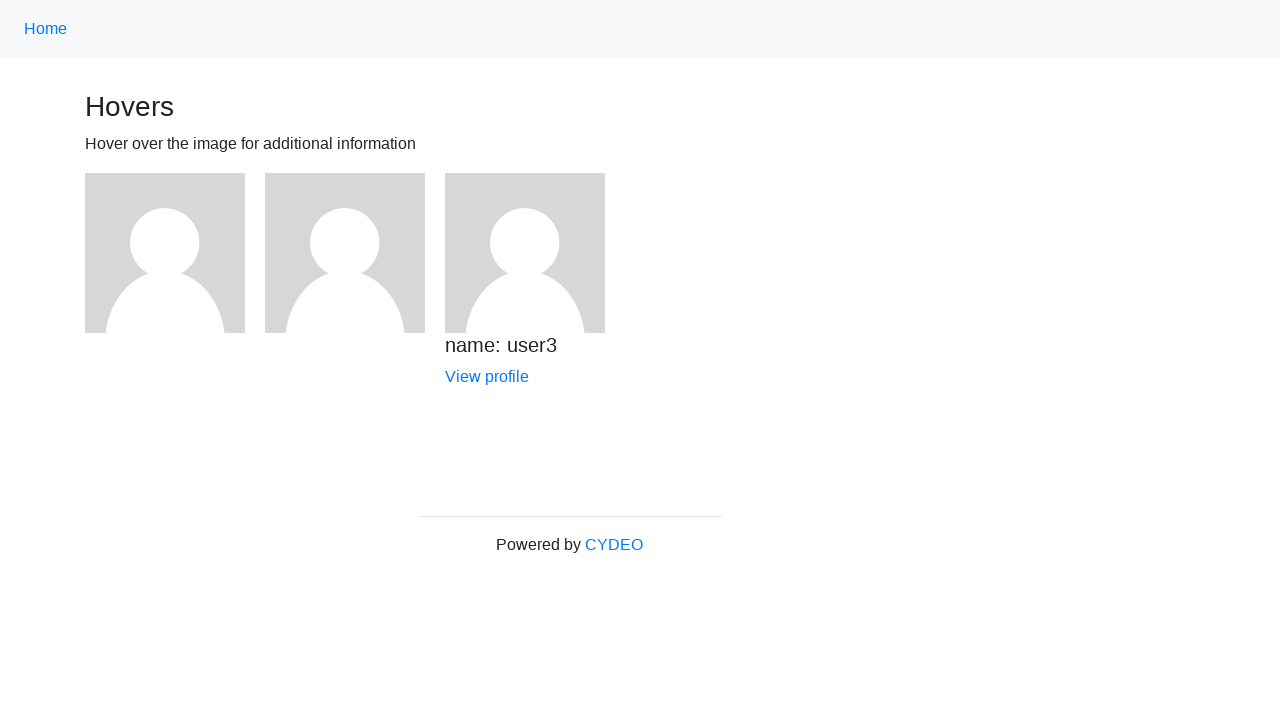